Tests drag and drop functionality by dragging a source element to a target offset position

Starting URL: https://demoqa.com/droppable/

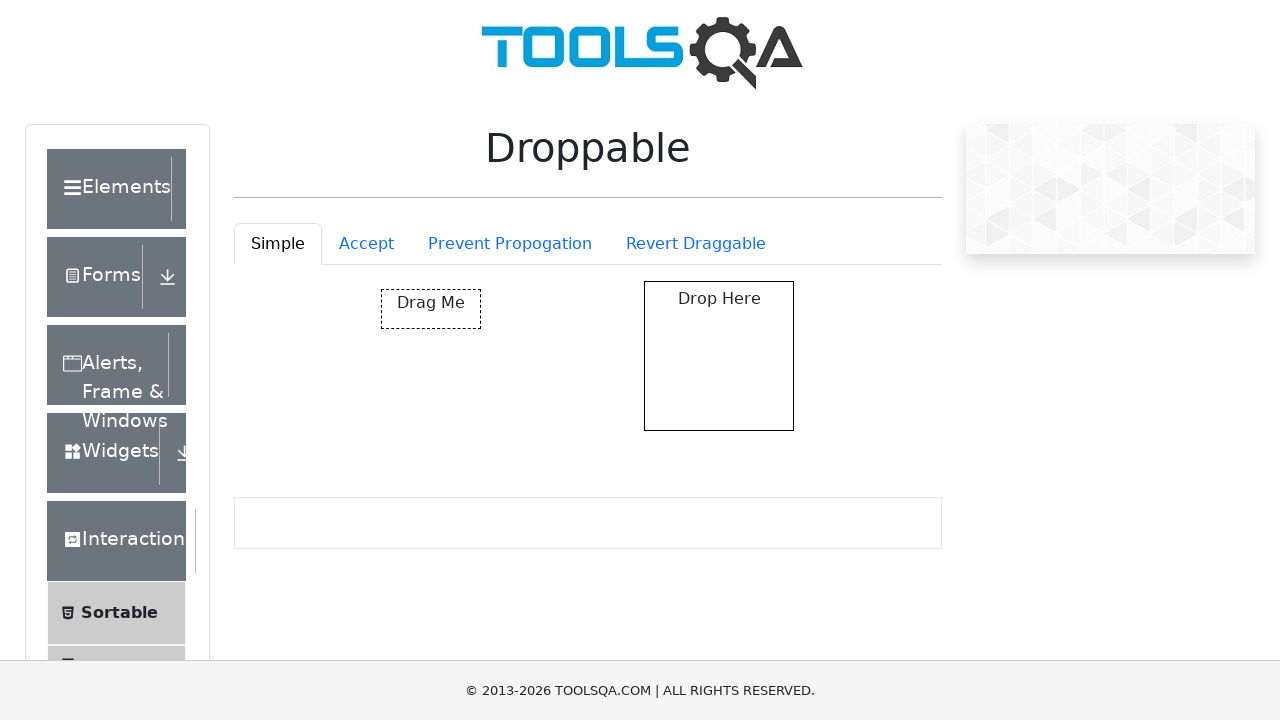

Located draggable source element
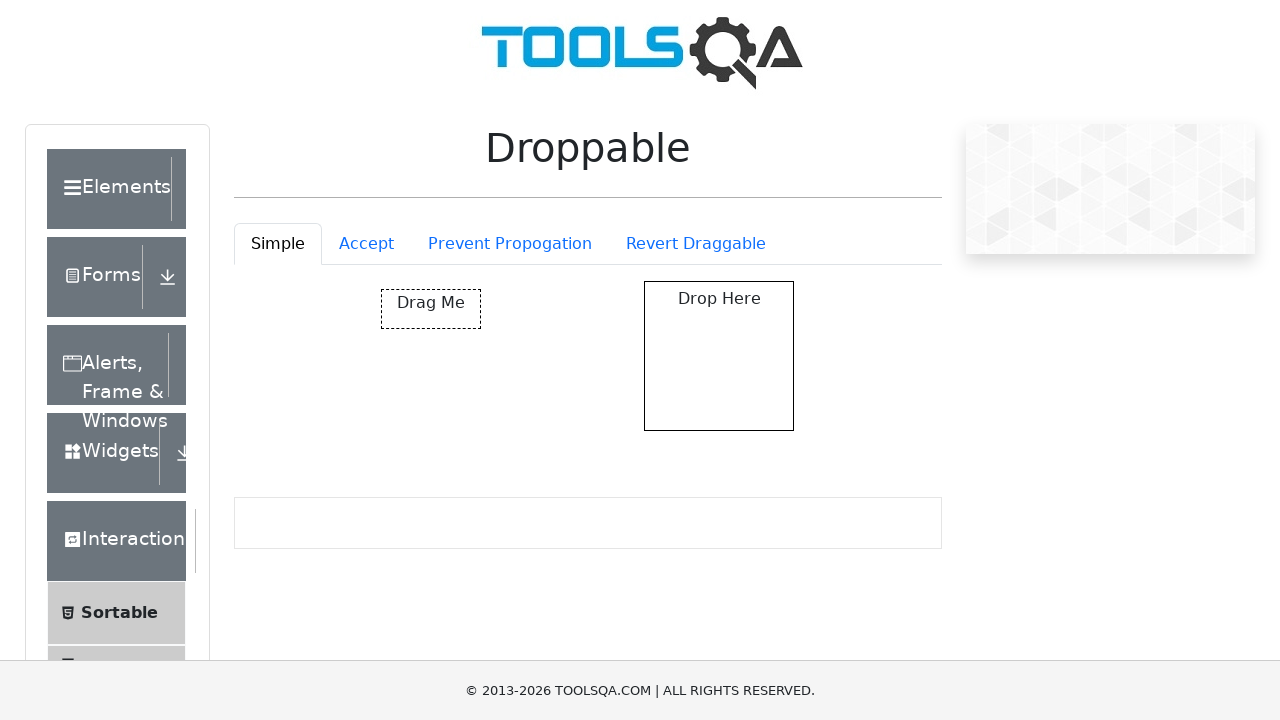

Retrieved bounding box of source element
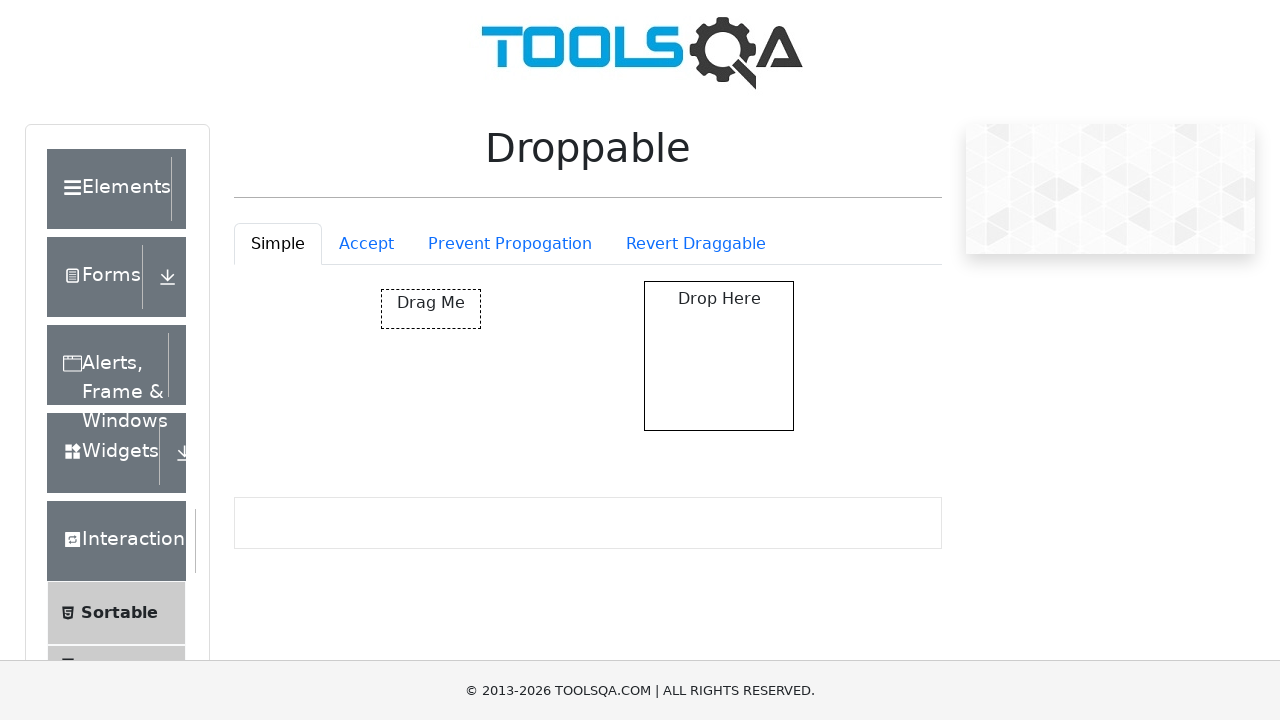

Moved mouse to center of source element at (431, 309)
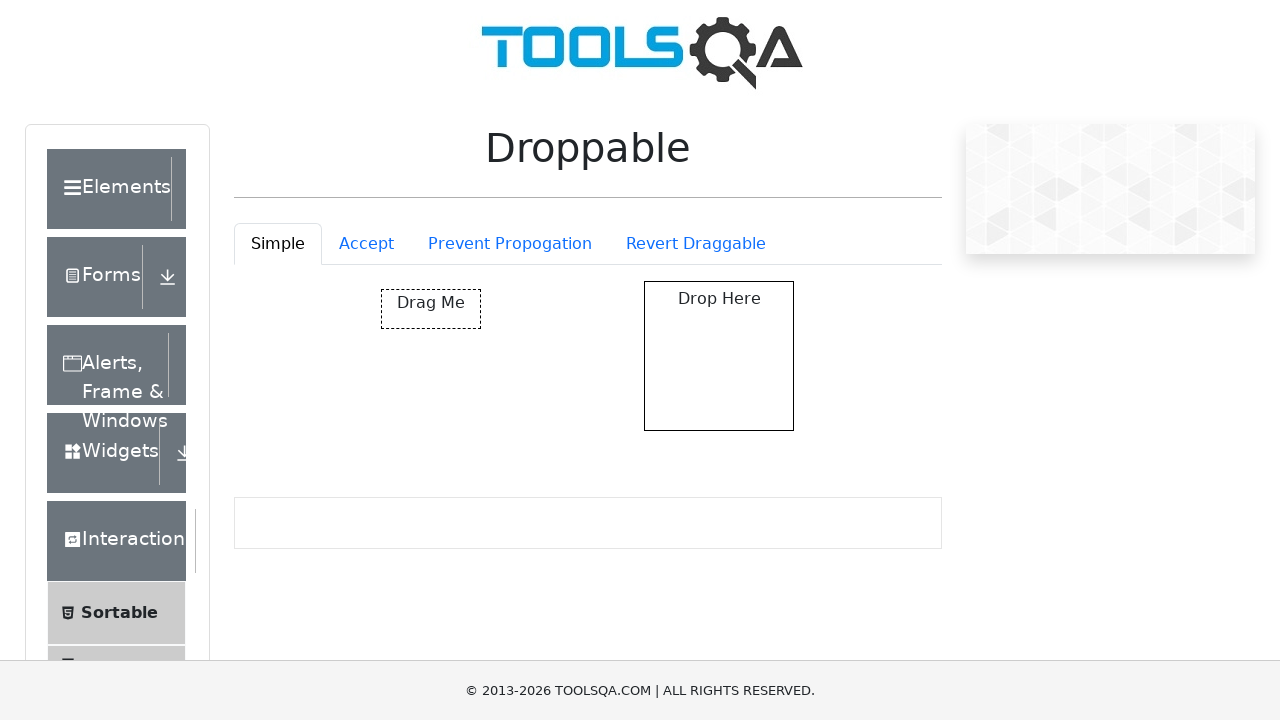

Pressed down mouse button to start drag at (431, 309)
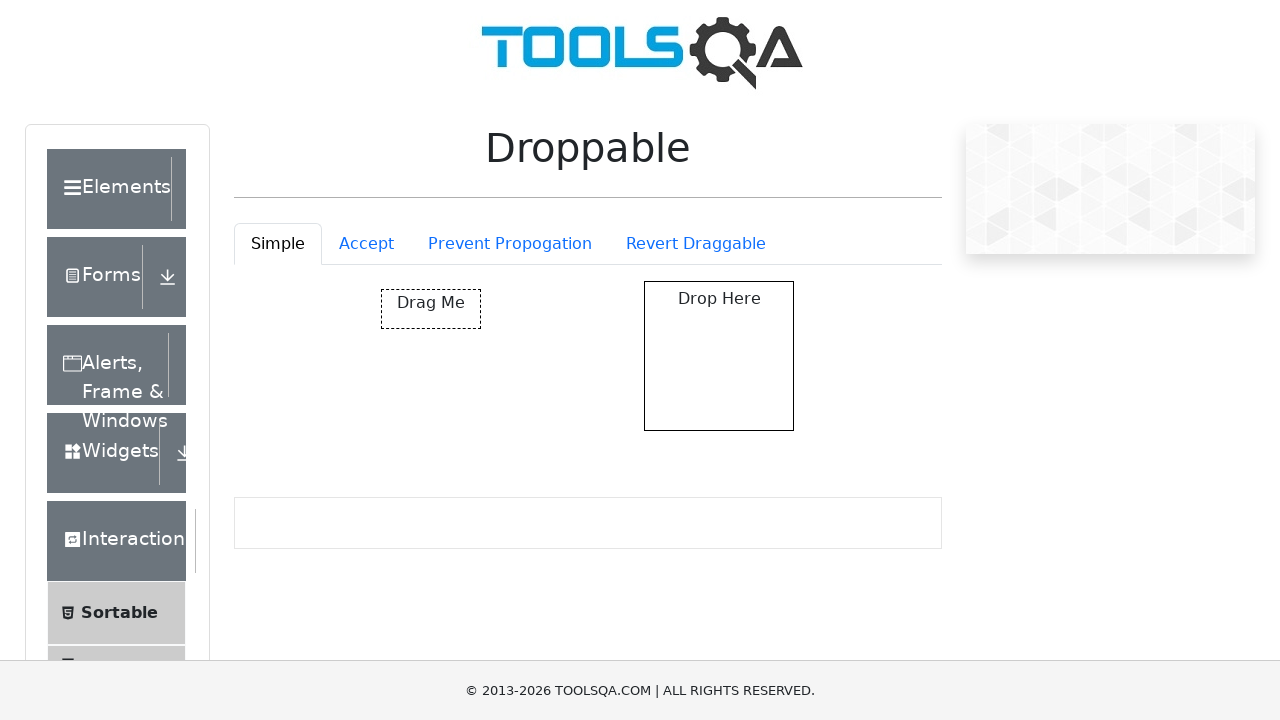

Dragged element to offset position (100, 150) at (531, 459)
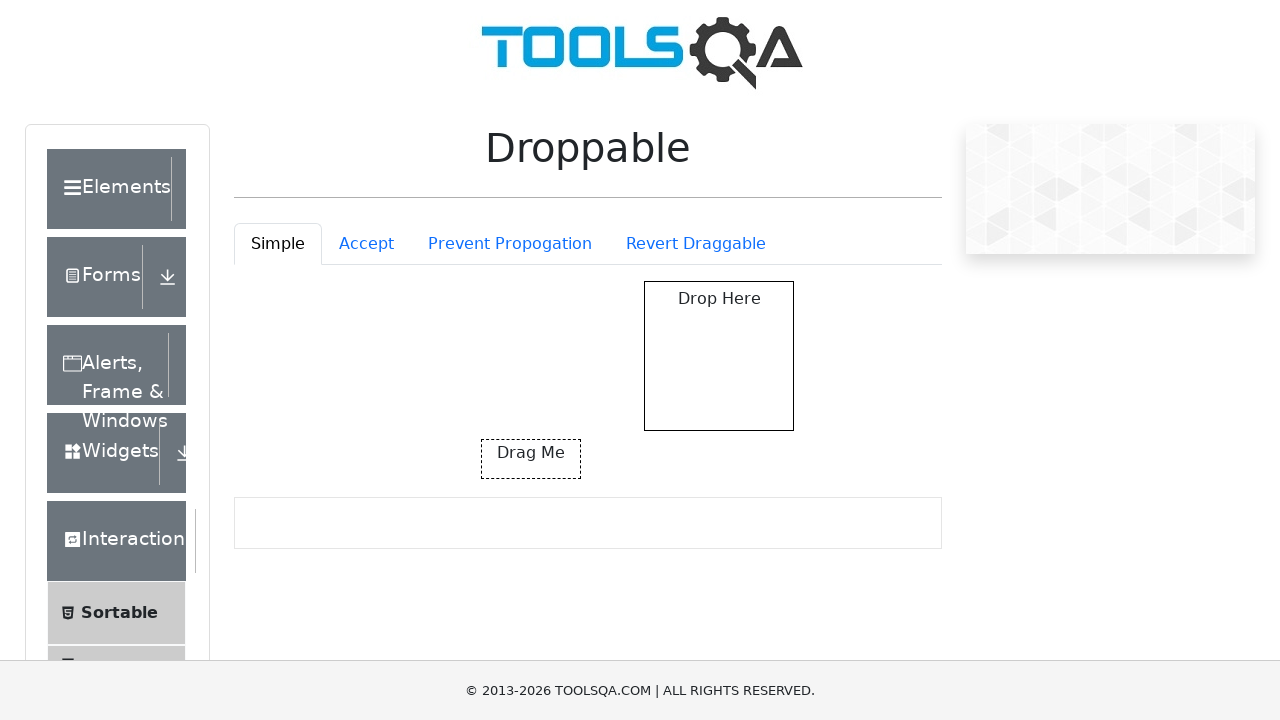

Released mouse button to complete drag operation at (531, 459)
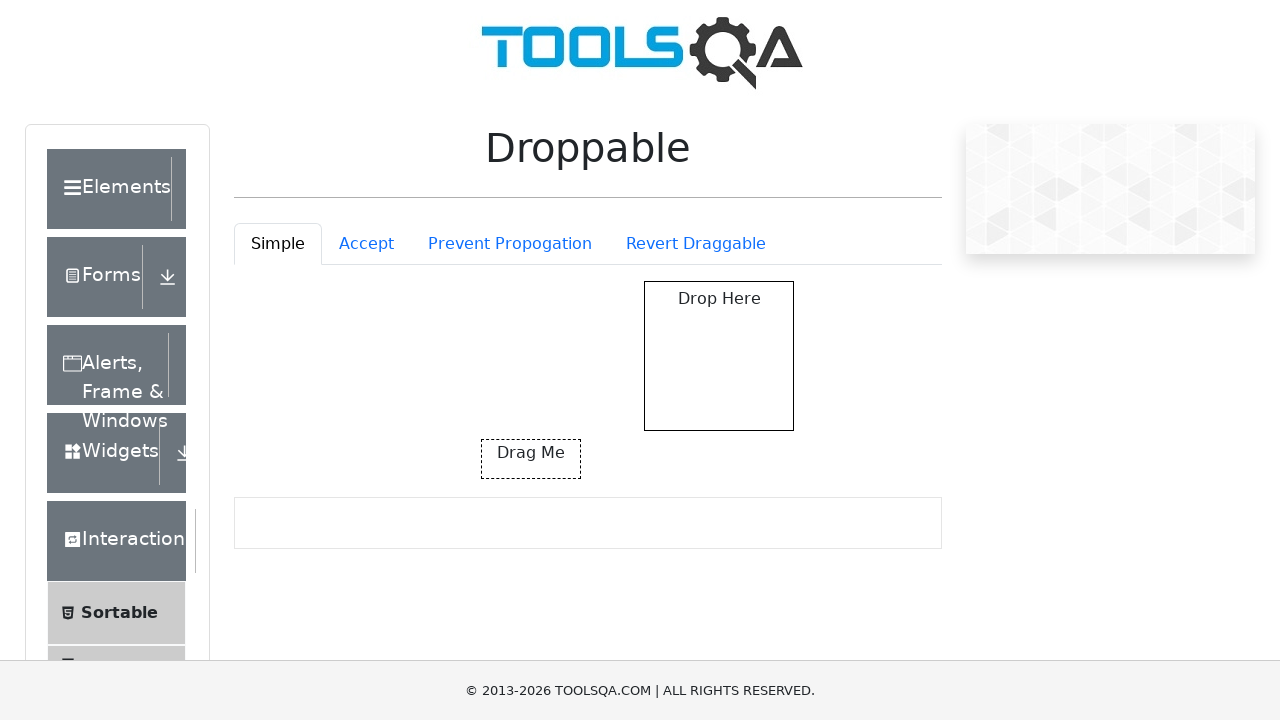

Waited 2 seconds for drag and drop result to settle
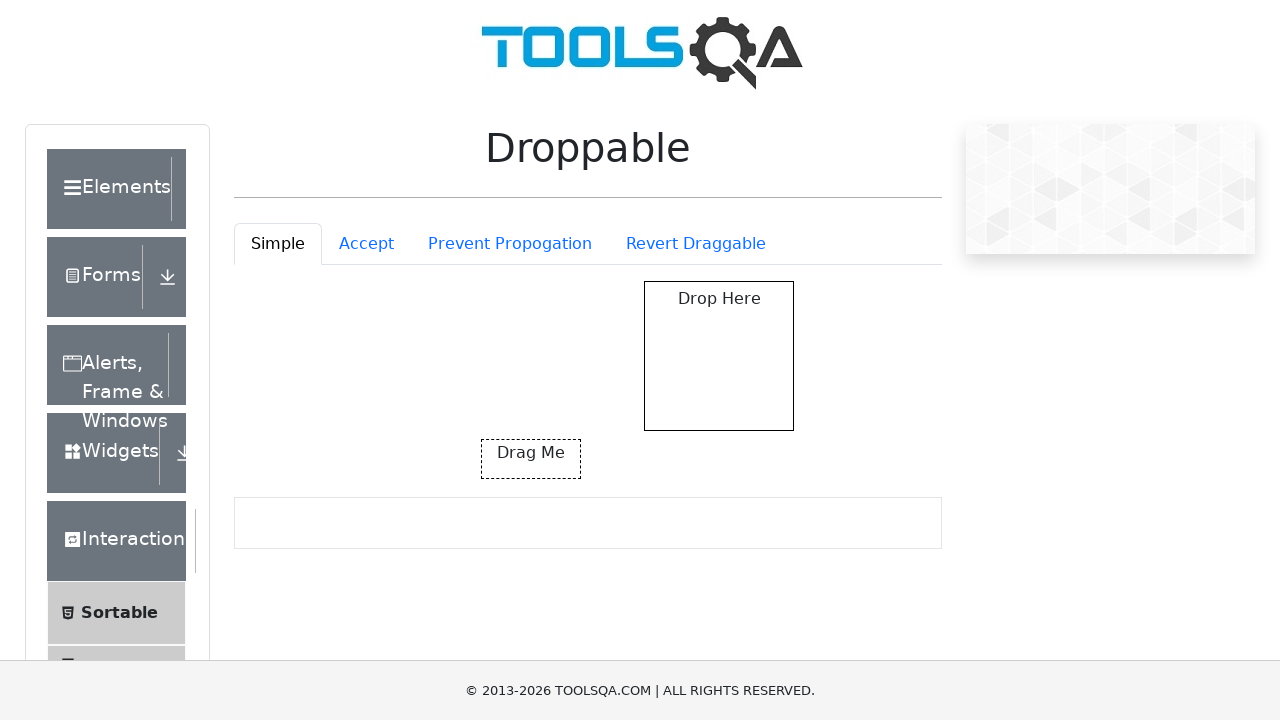

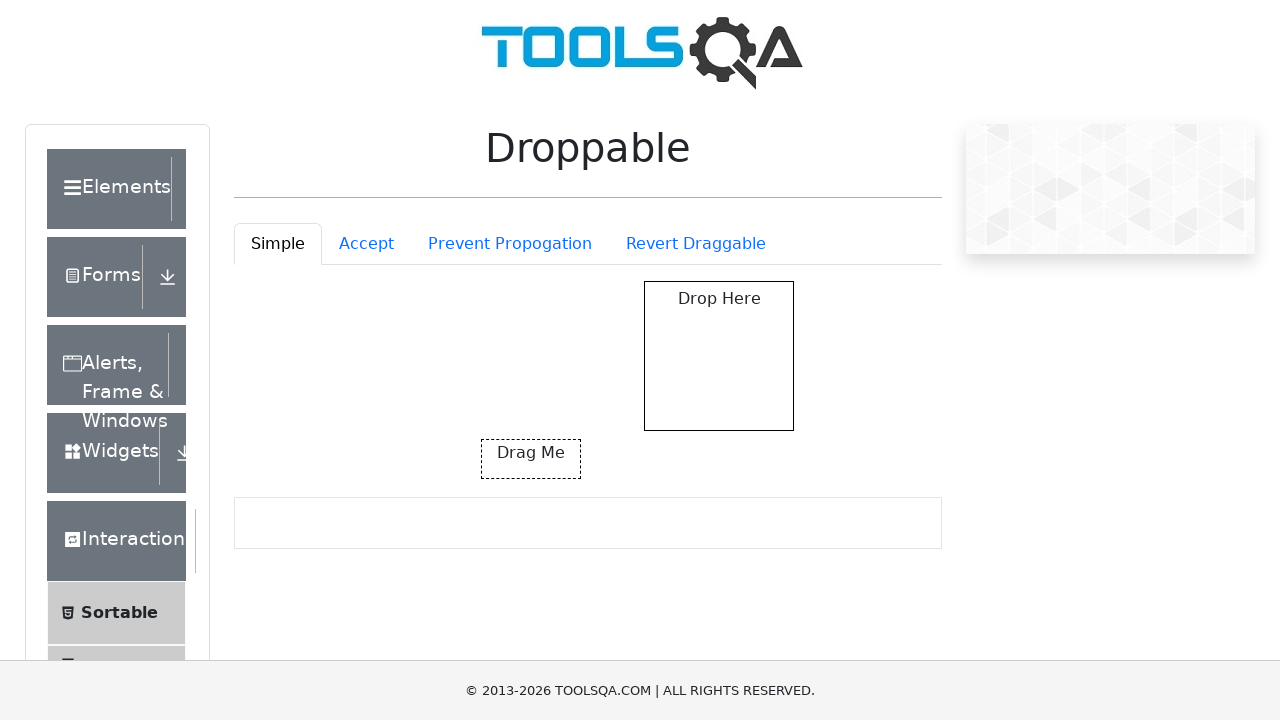